Waits for a price to reach $100, then books and solves a math challenge by calculating a logarithmic expression and submitting the answer

Starting URL: https://suninjuly.github.io/explicit_wait2.html

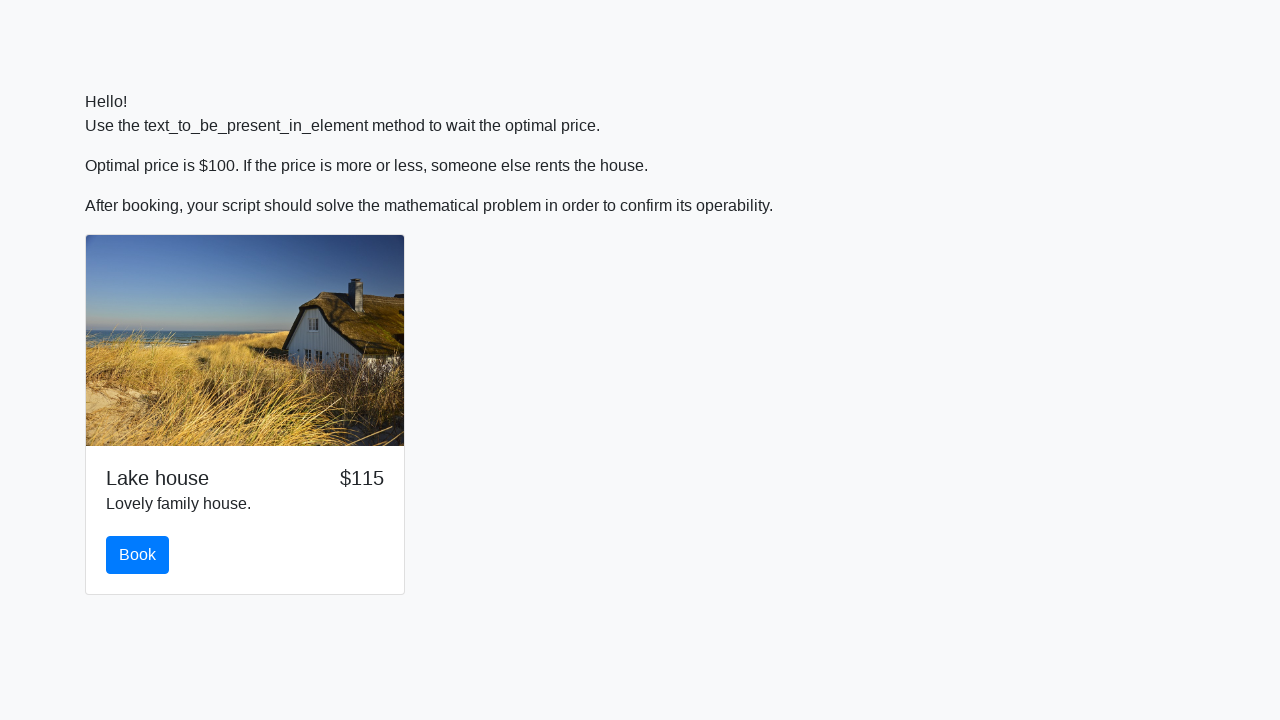

Waited for price to reach $100
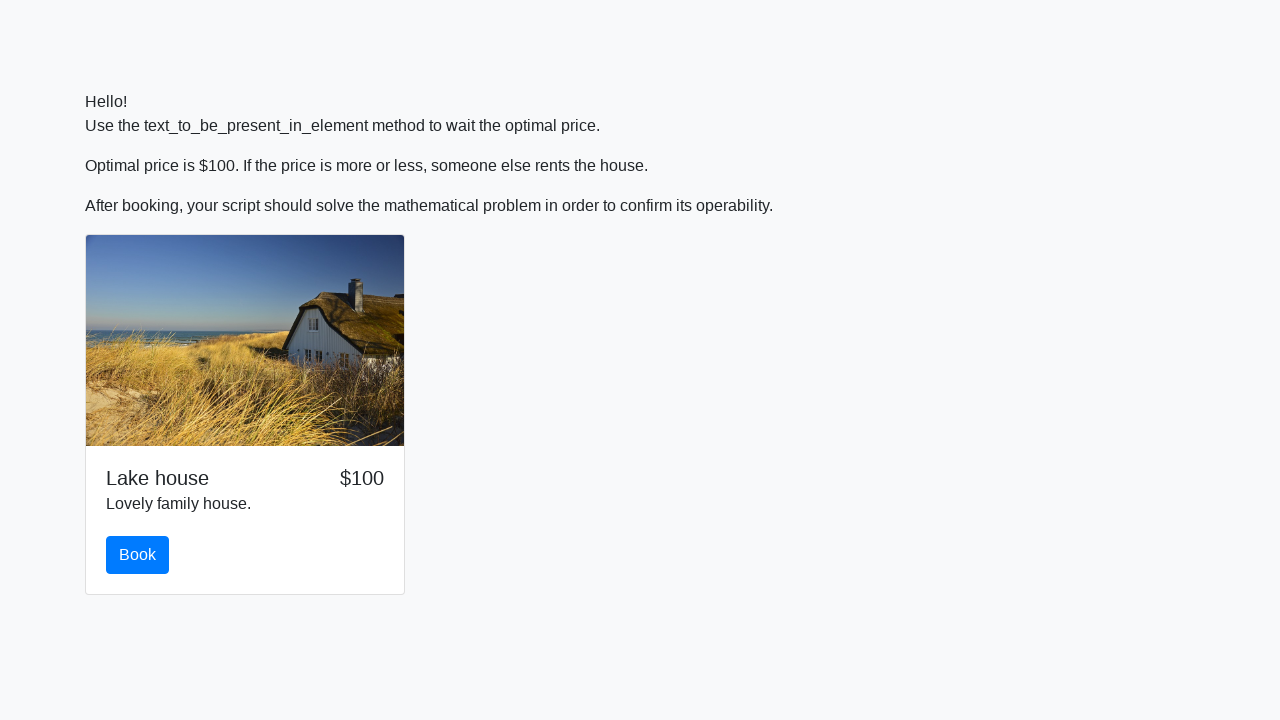

Clicked the book button at (138, 555) on #book
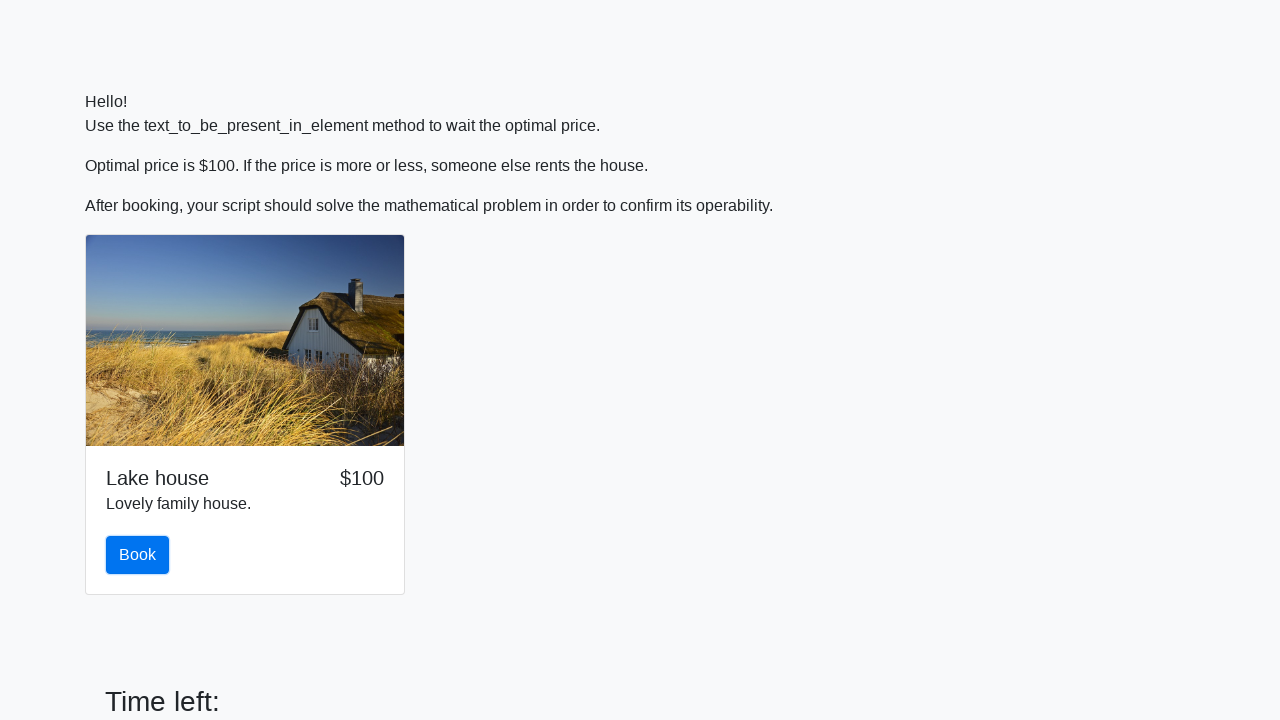

Retrieved input value for calculation: 459
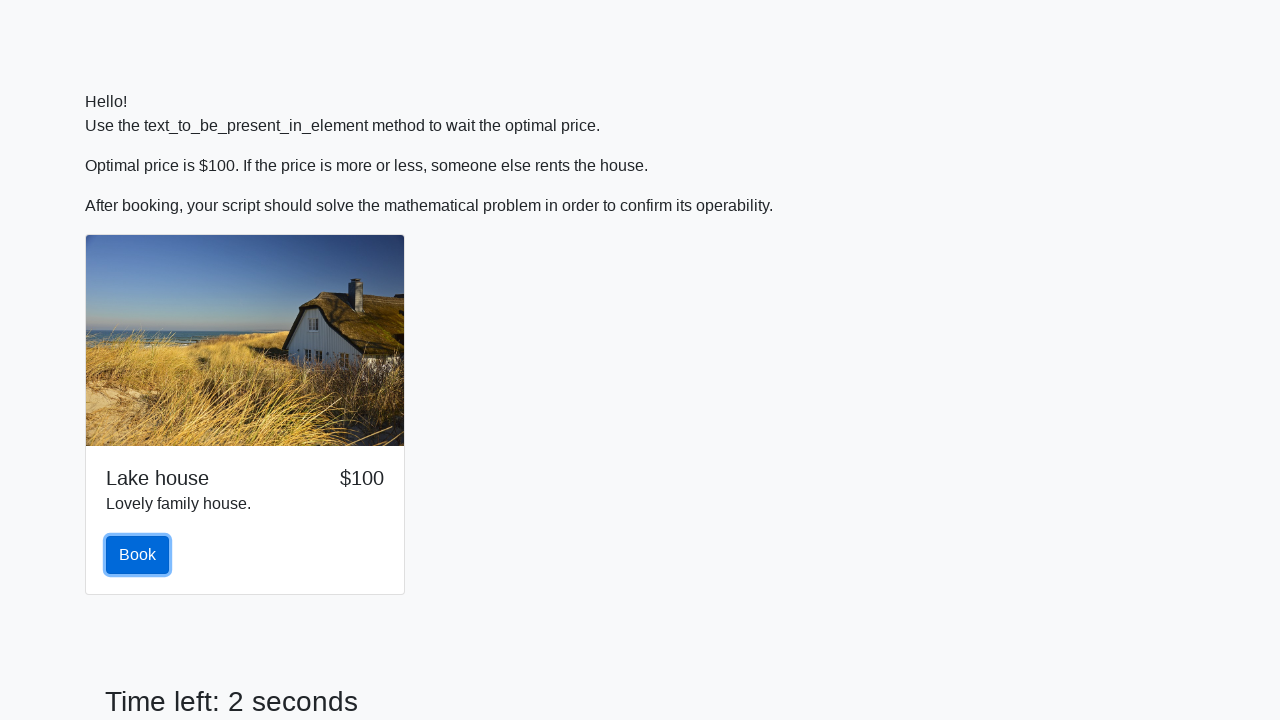

Calculated and filled answer field with logarithmic expression result: 1.3506183089361983 on #answer
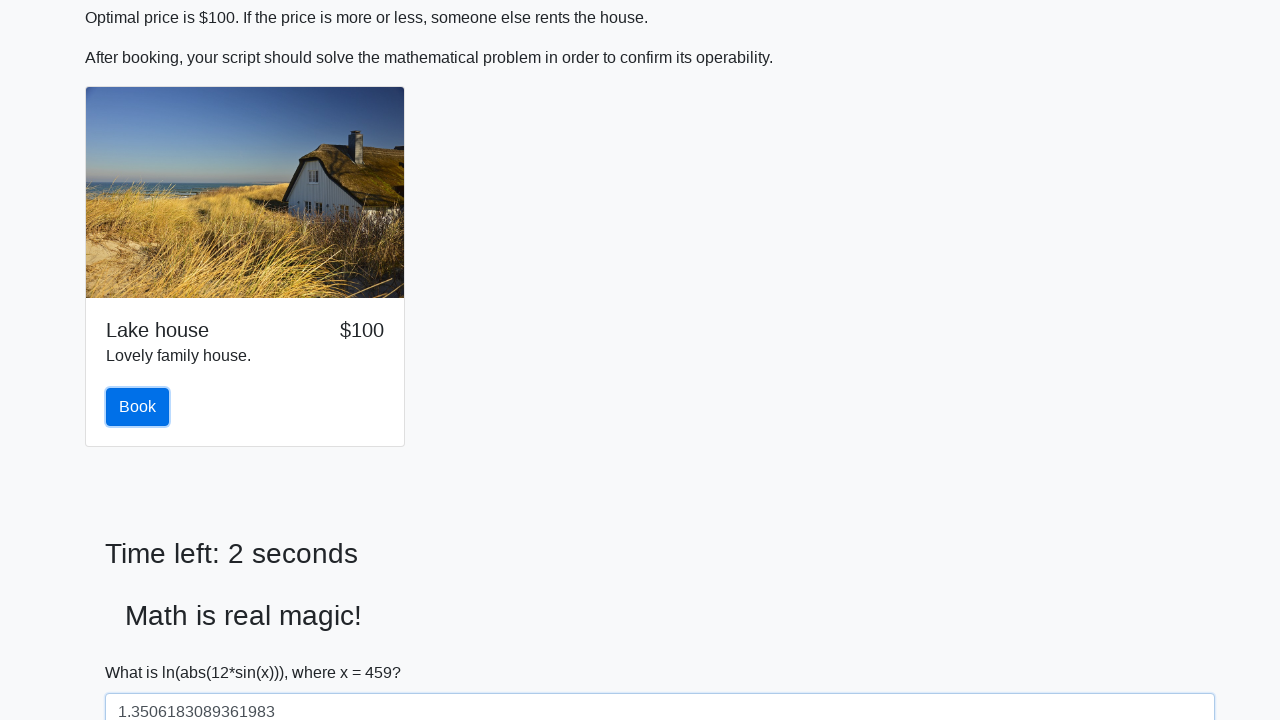

Clicked solve button to submit the answer at (143, 651) on #solve
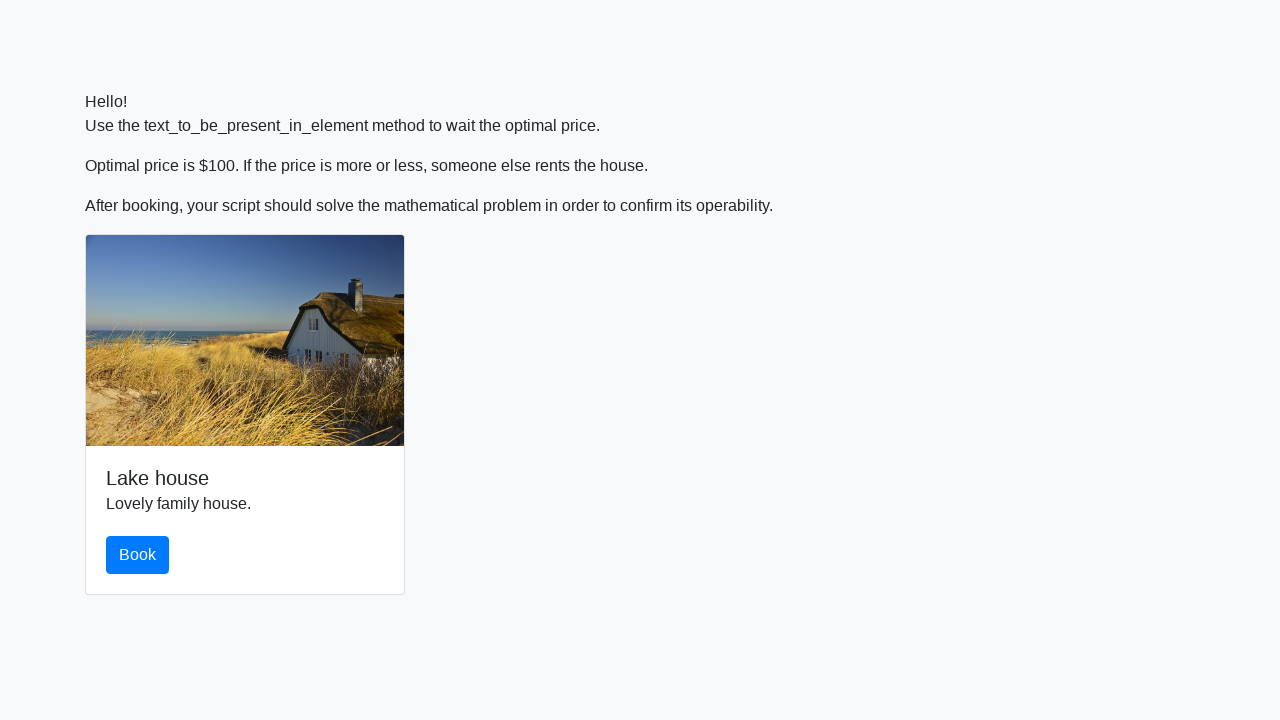

Alert dialog accepted
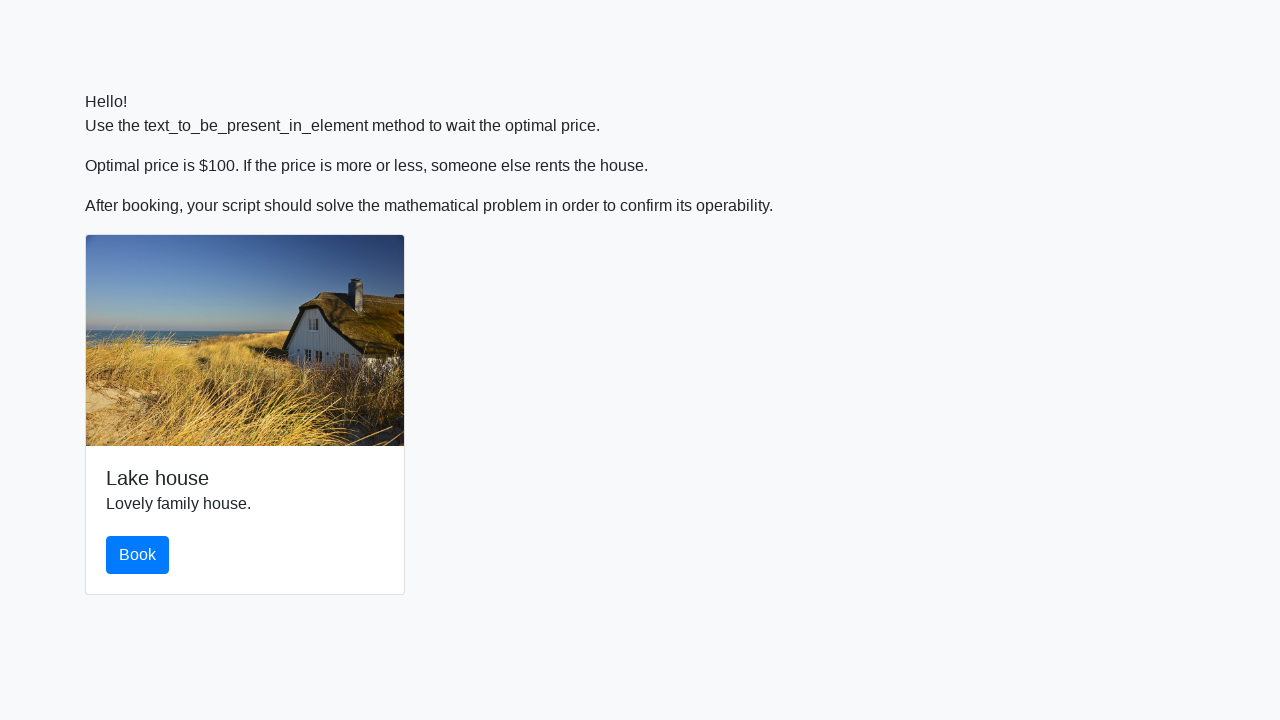

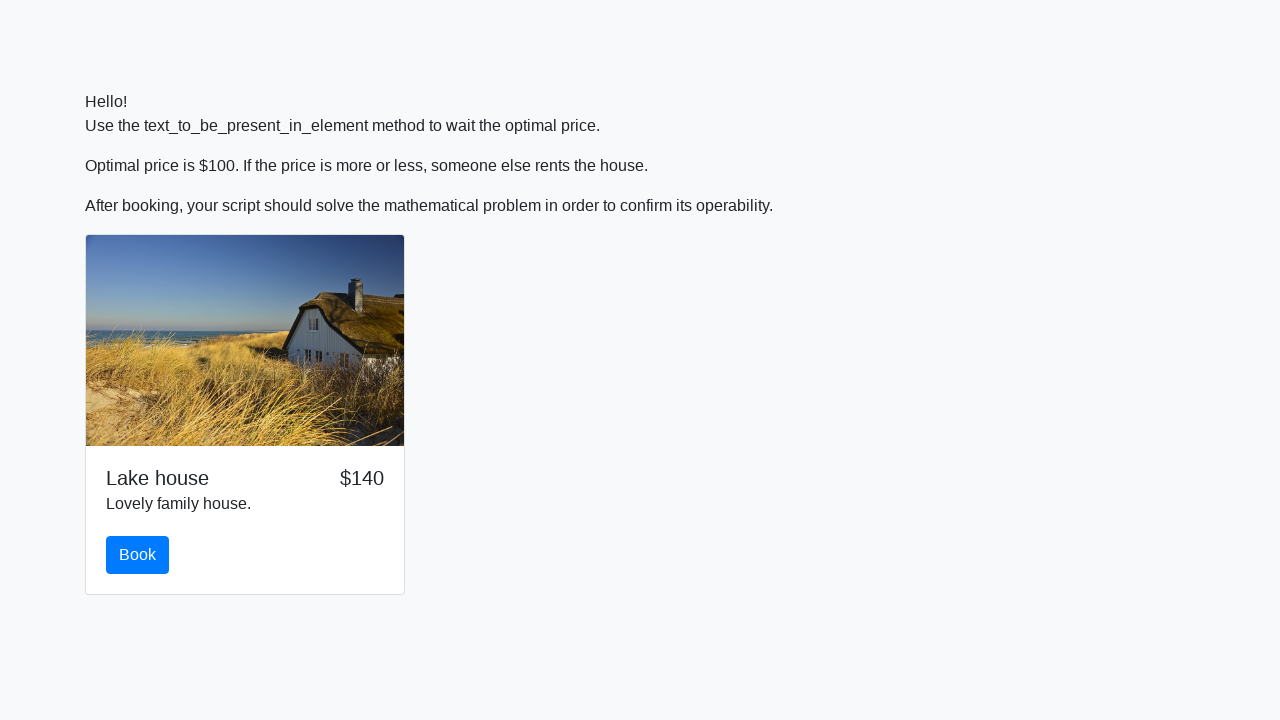